Tests the chat widget functionality by iterating through iframes on the page to find and click on the chat element

Starting URL: https://bepantoan.vn/

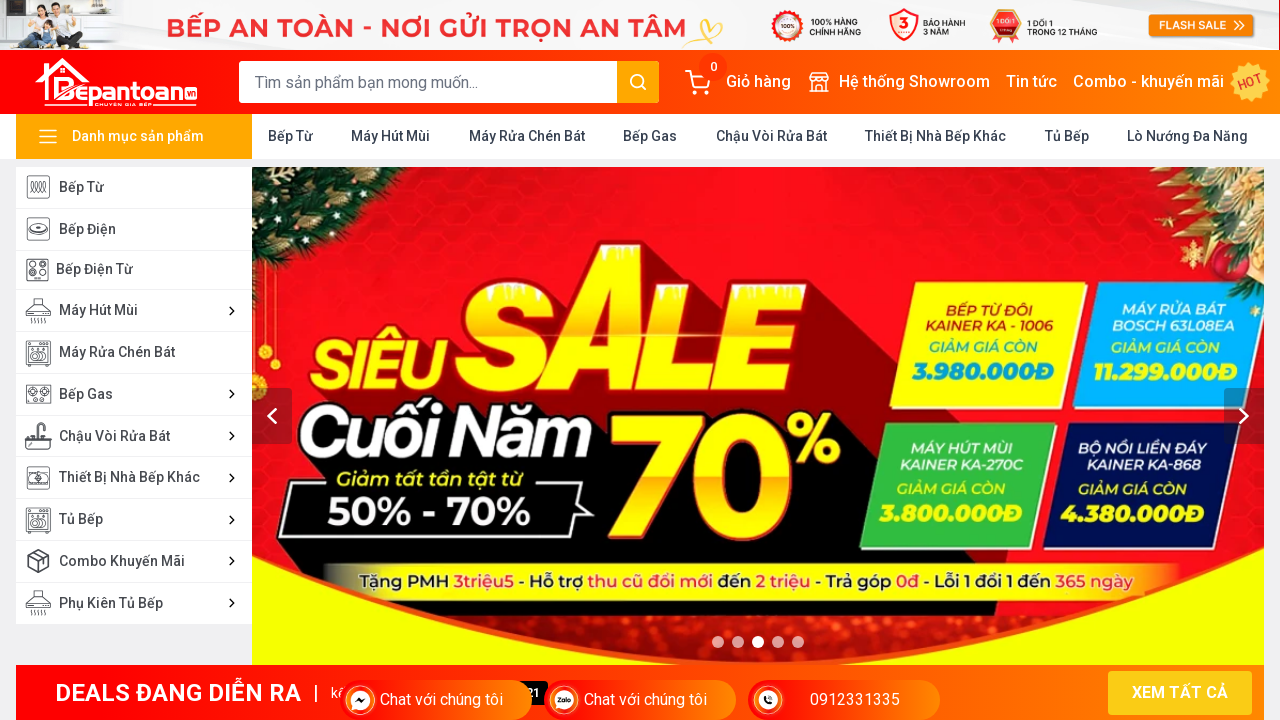

Waited 5 seconds for page to load
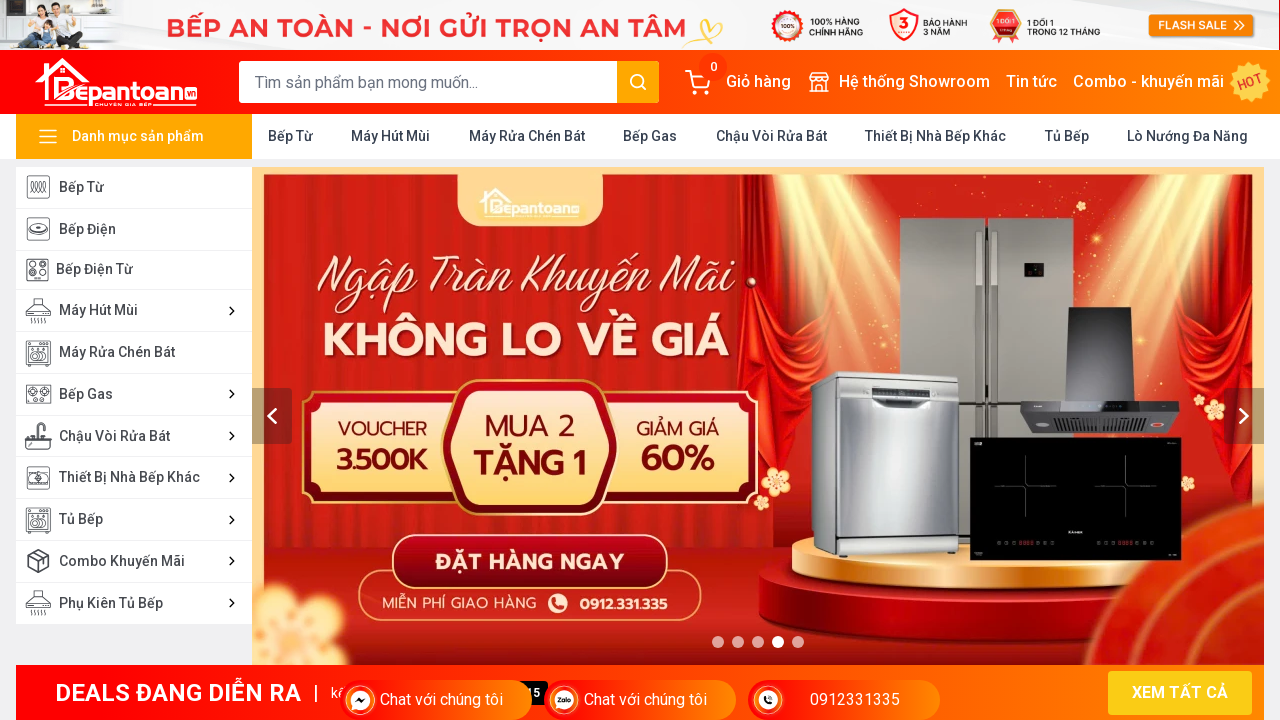

Retrieved all iframes from the page
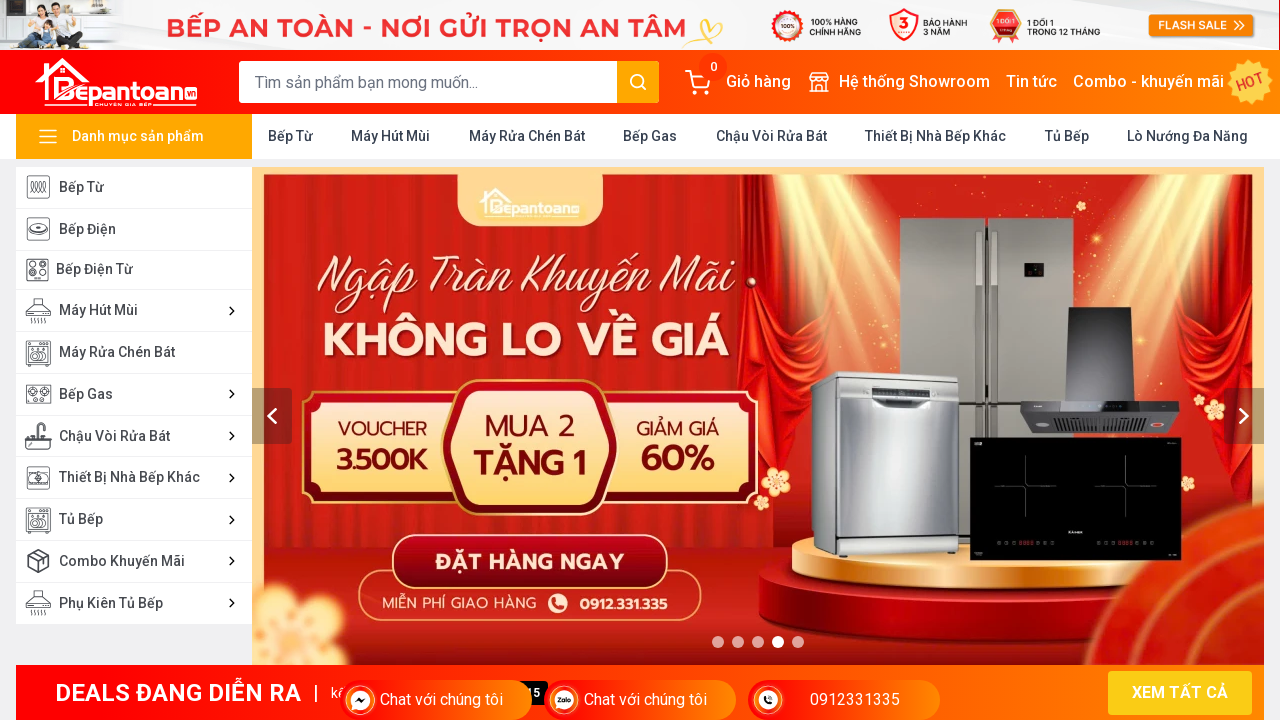

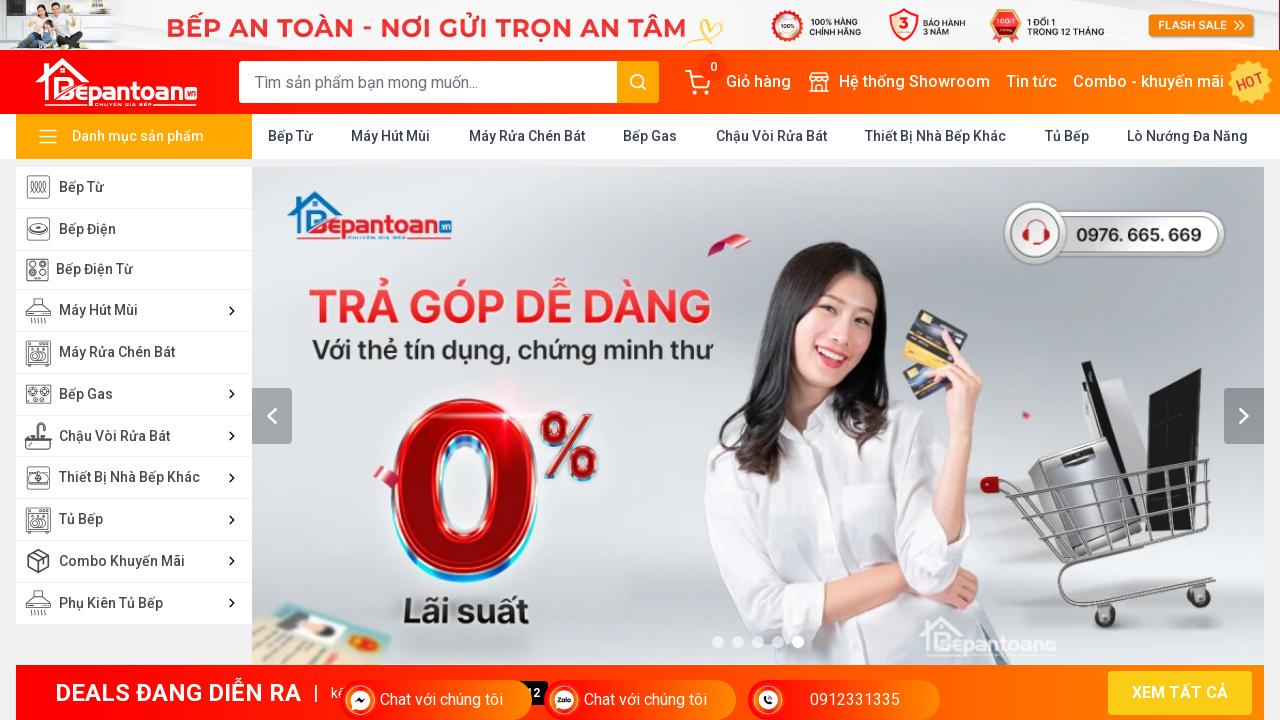